Navigates to a demo table page and identifies duplicate employee IDs in the table

Starting URL: http://automationbykrishna.com/

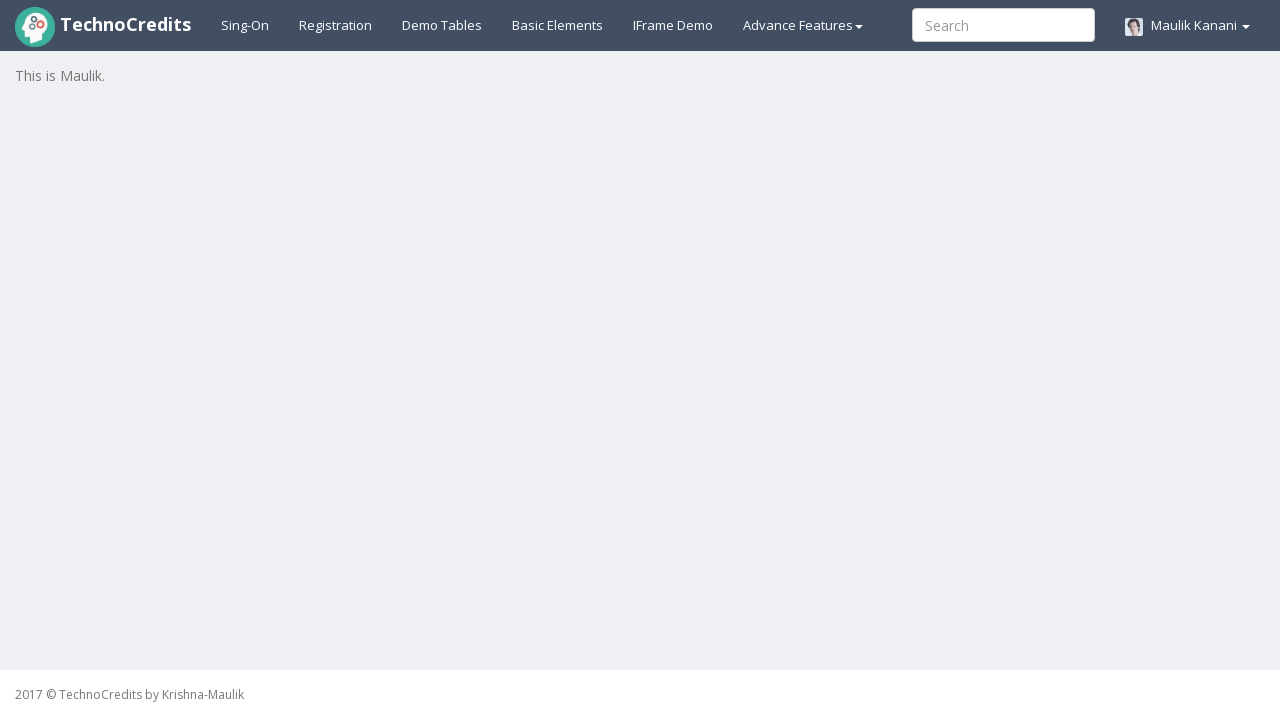

Clicked on Demo Tables link at (442, 25) on text=Demo Tables
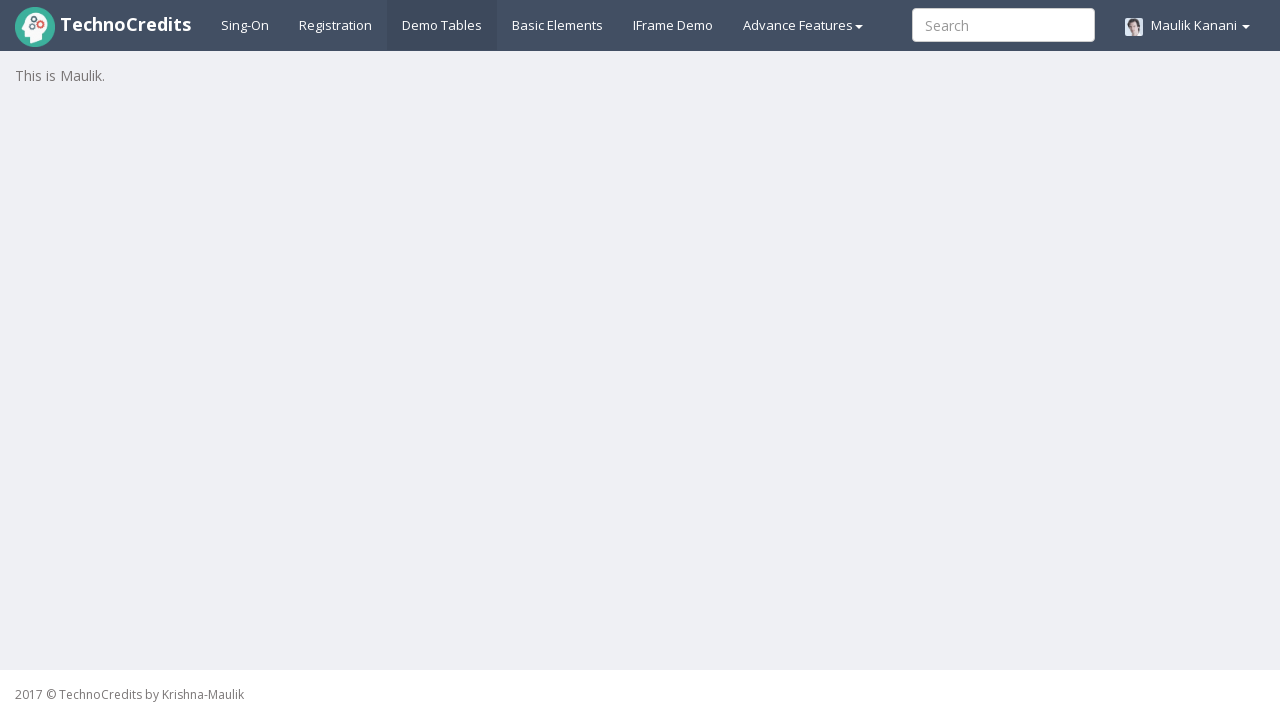

Table with class 'table table-striped' loaded
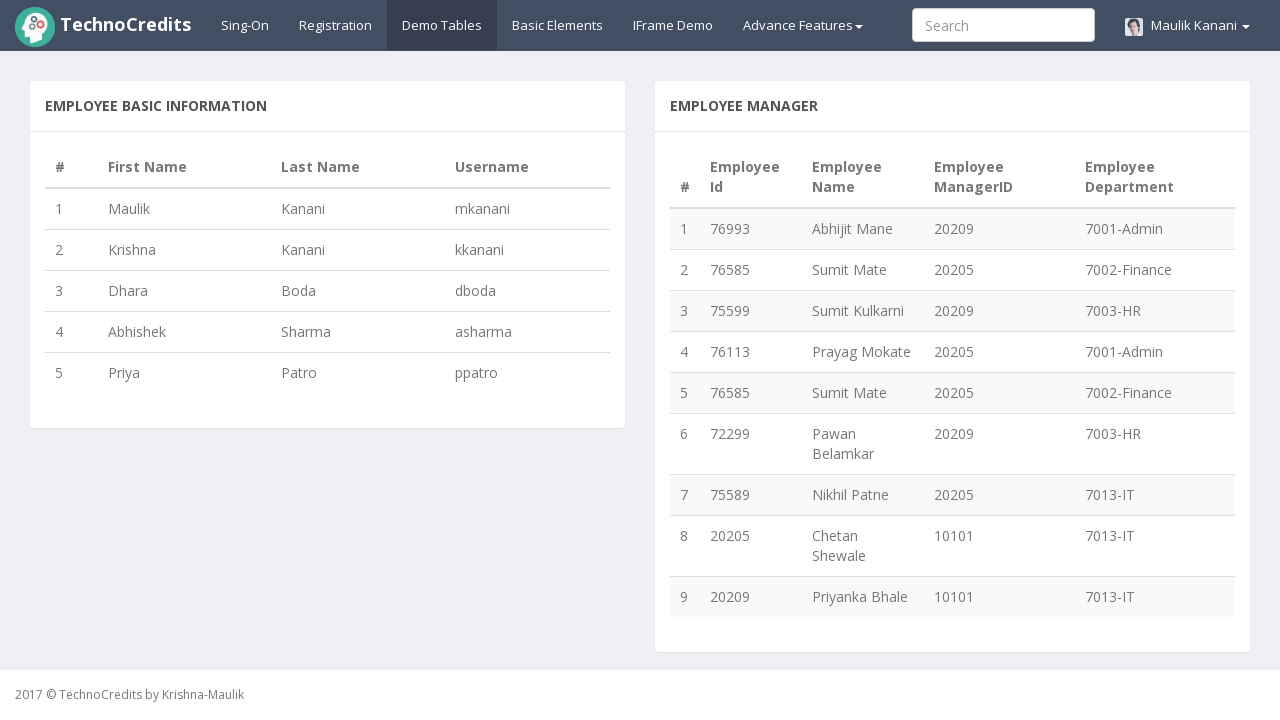

Found 9 rows in the employee table
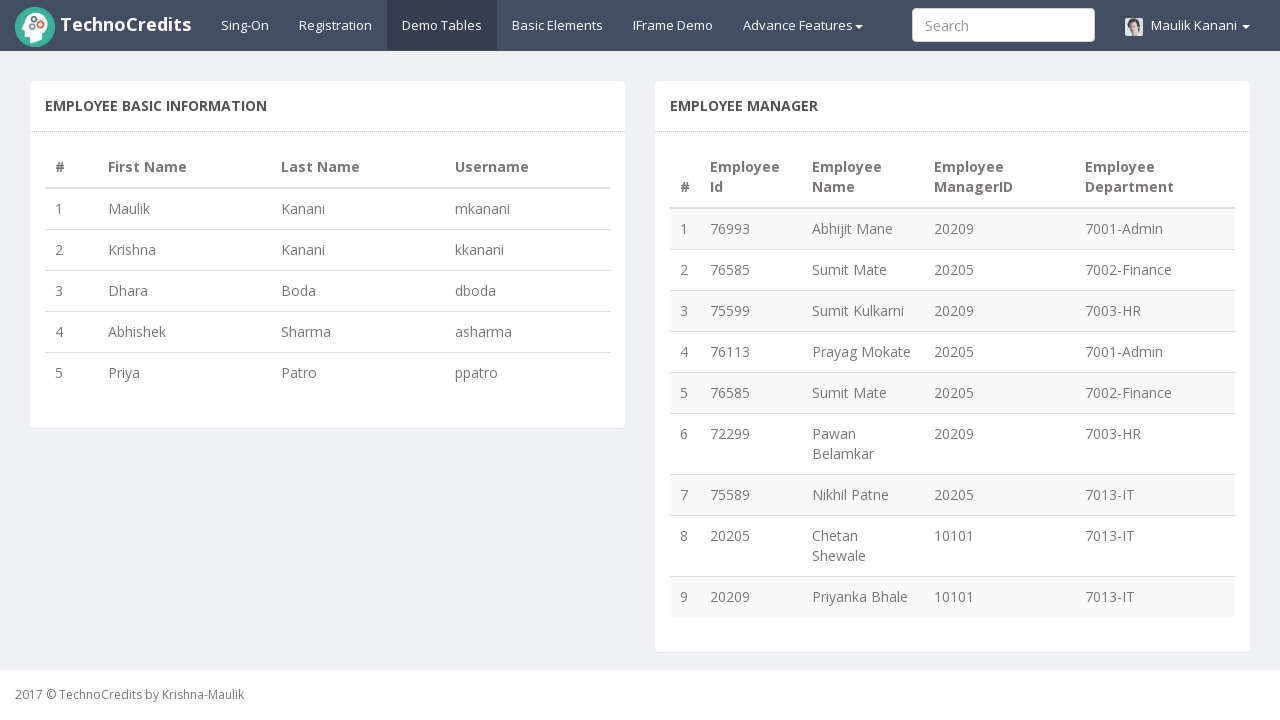

Retrieved employee ID '76993' from row 1
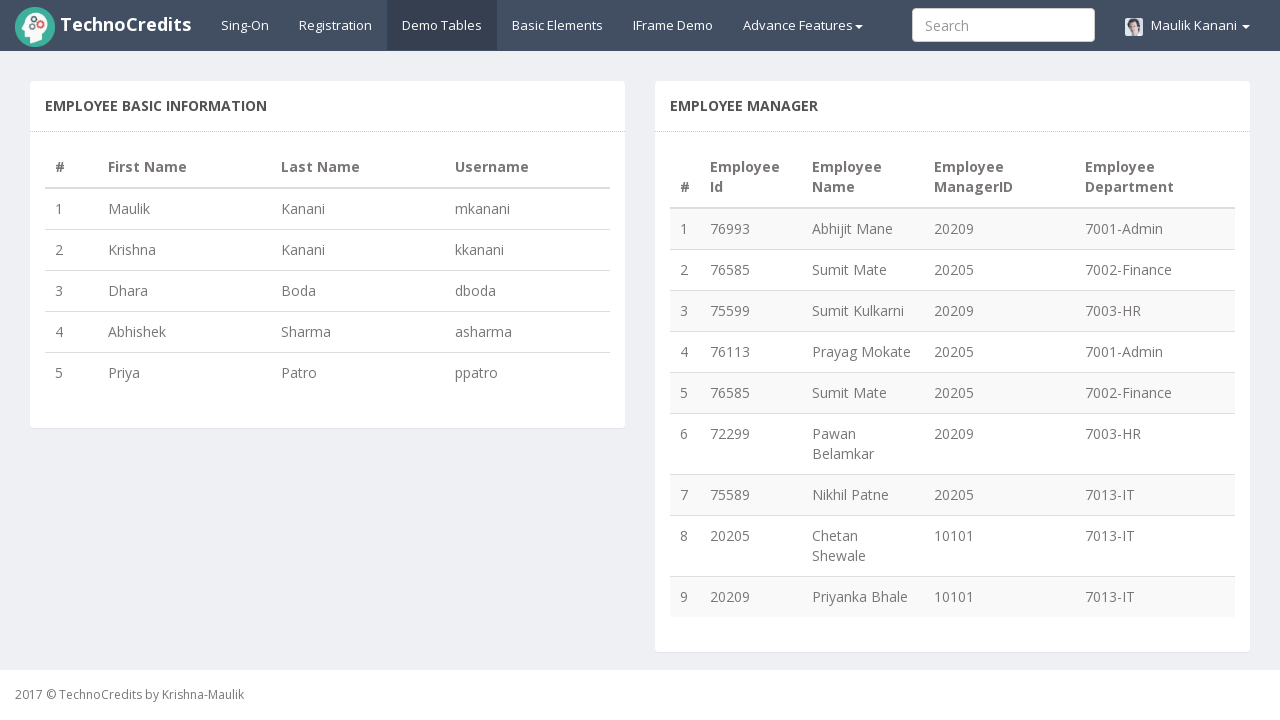

Added unique employee ID '76993' to tracking set
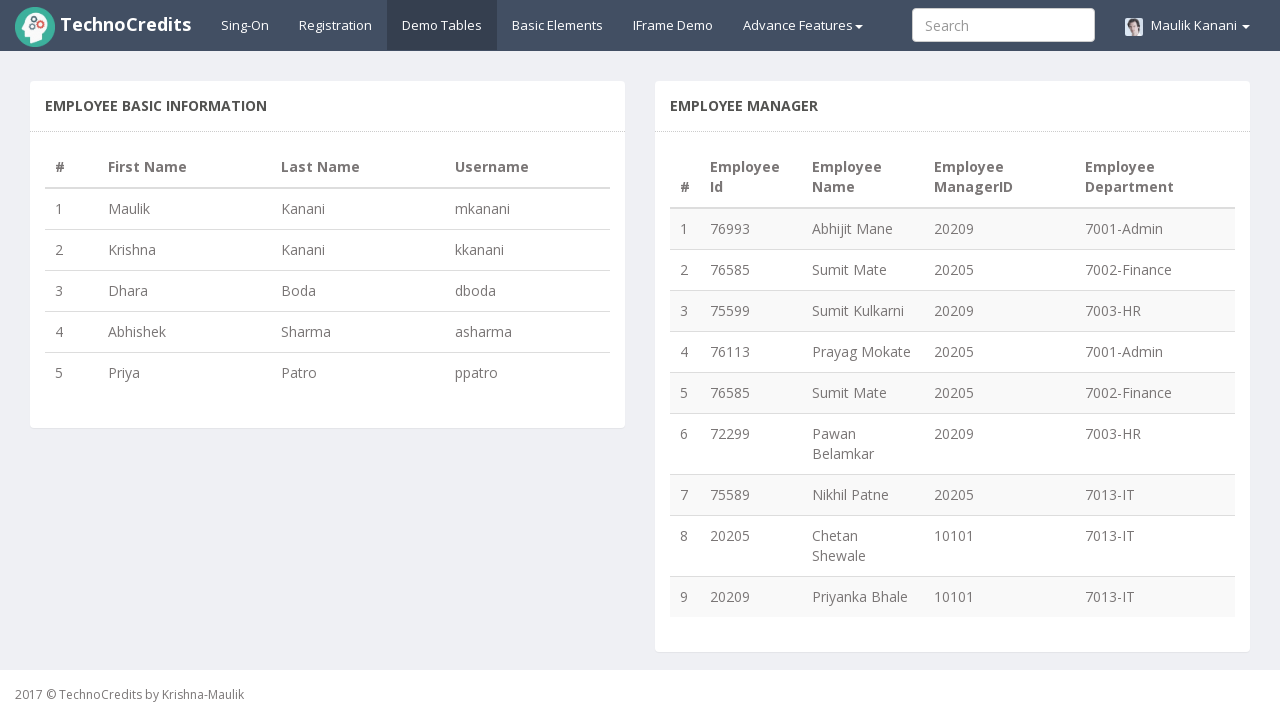

Retrieved employee ID '76585' from row 2
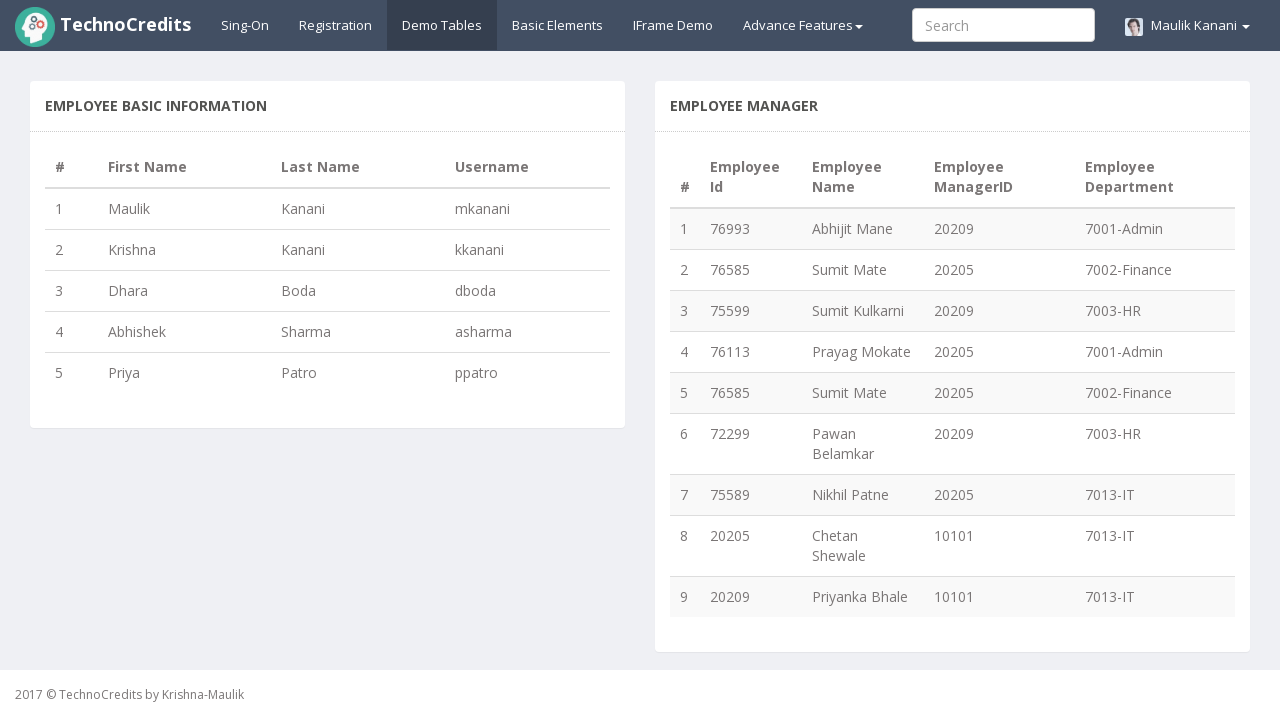

Added unique employee ID '76585' to tracking set
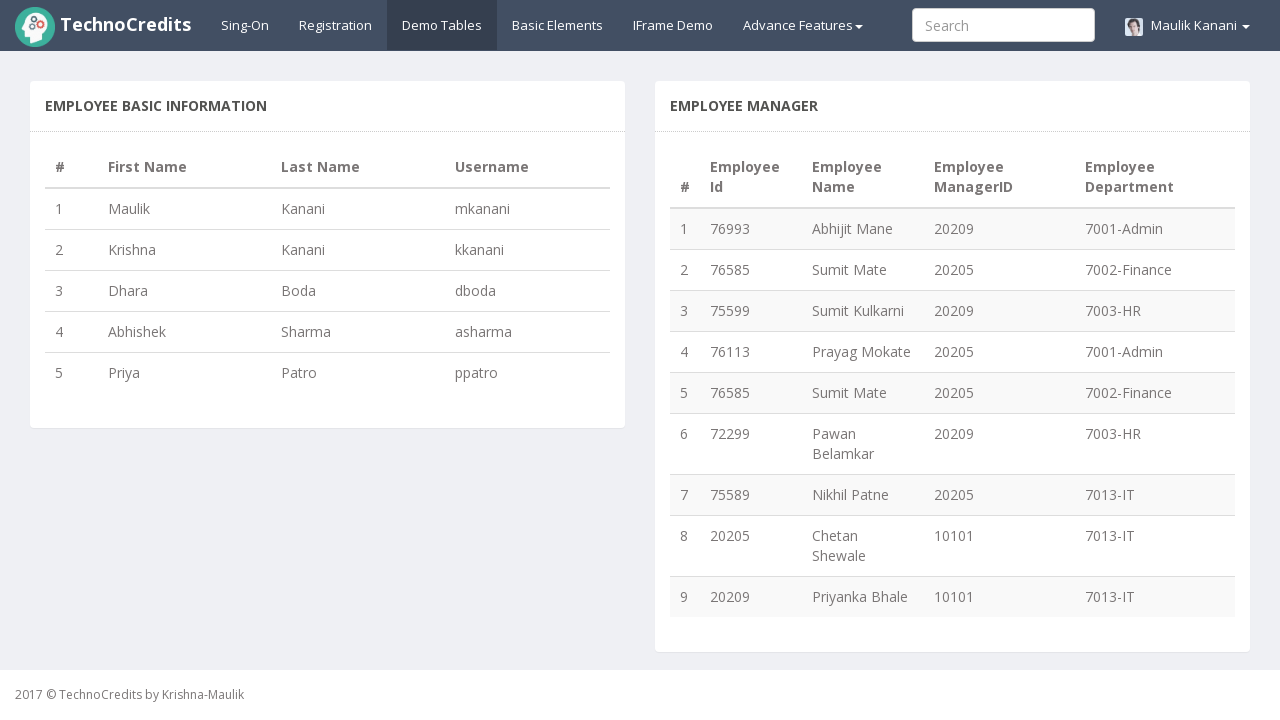

Retrieved employee ID '75599' from row 3
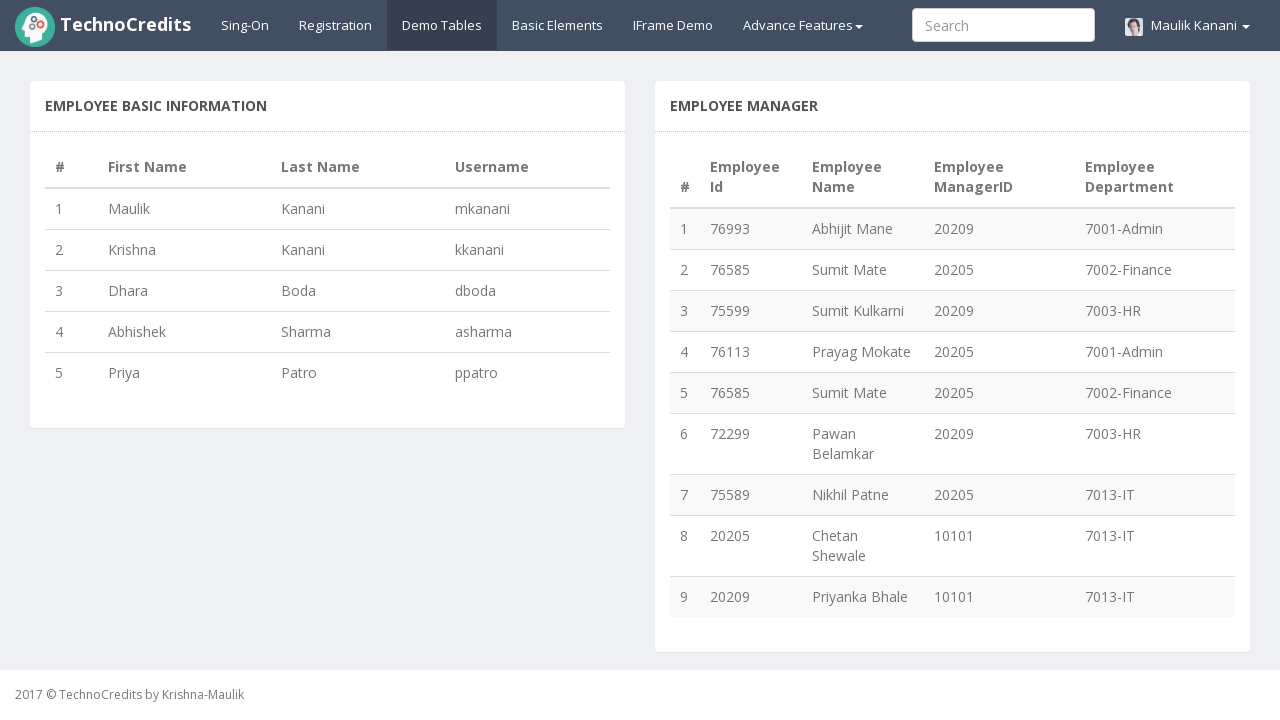

Added unique employee ID '75599' to tracking set
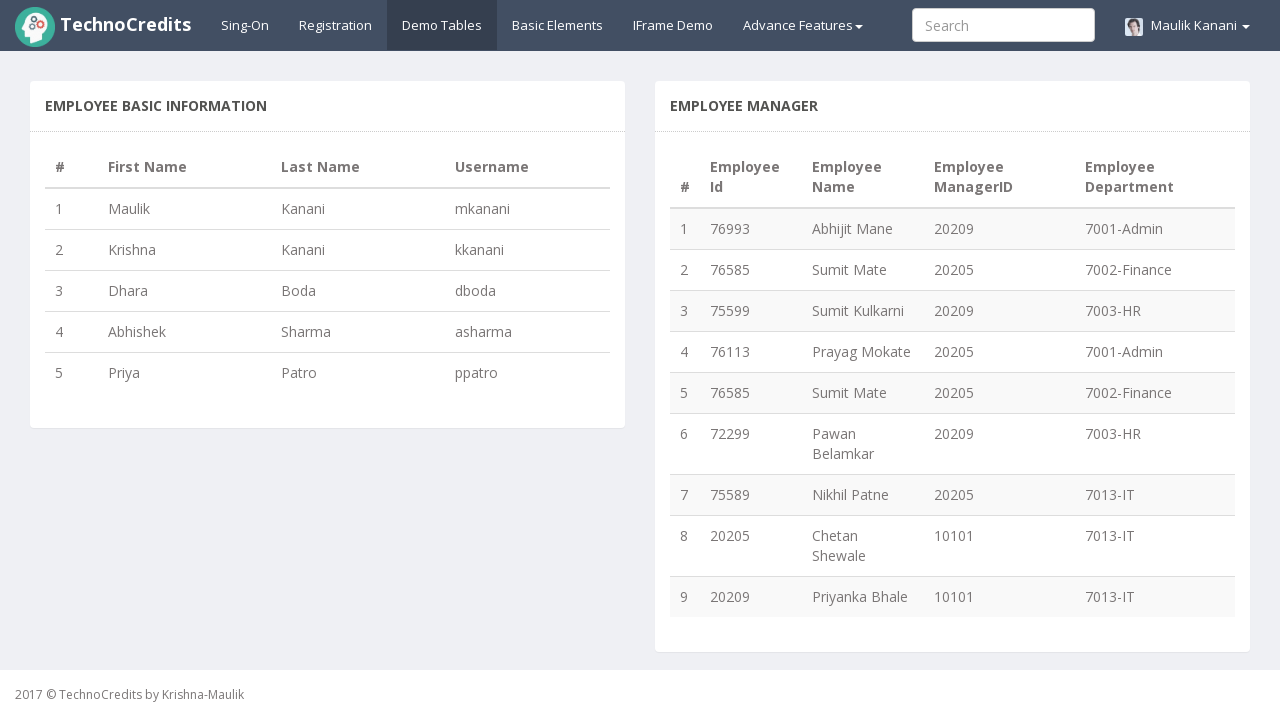

Retrieved employee ID '76113' from row 4
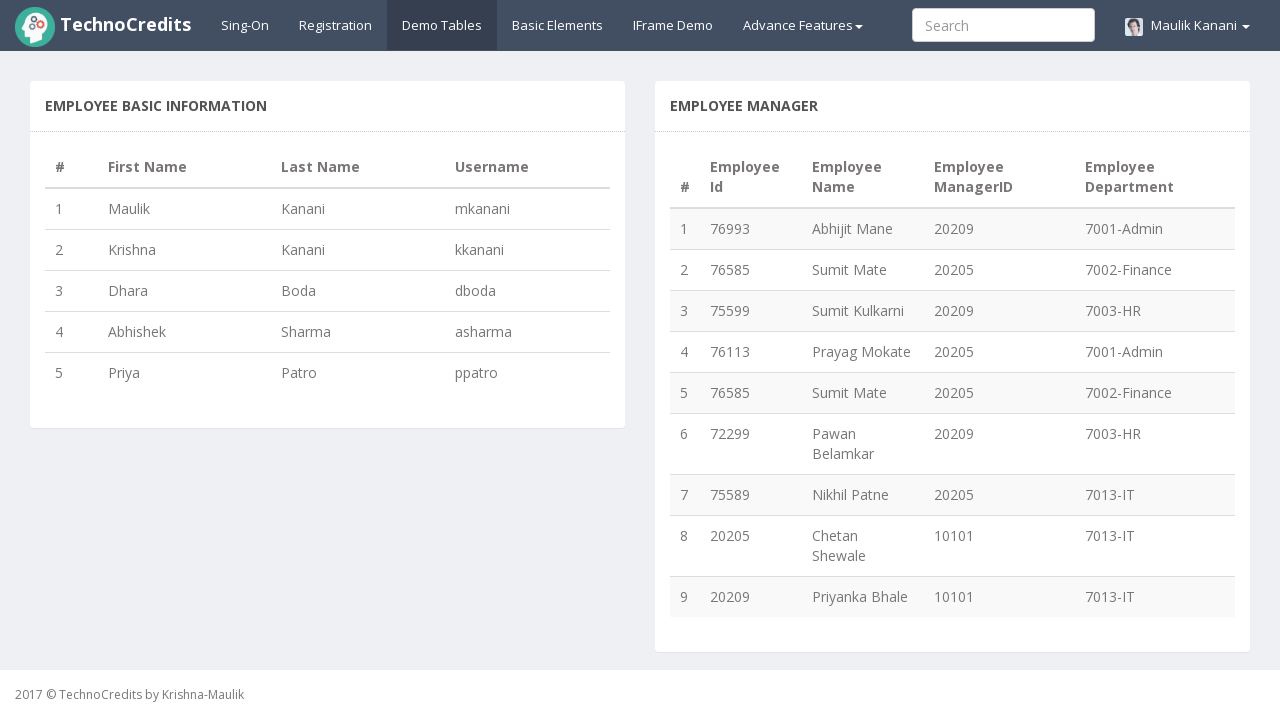

Added unique employee ID '76113' to tracking set
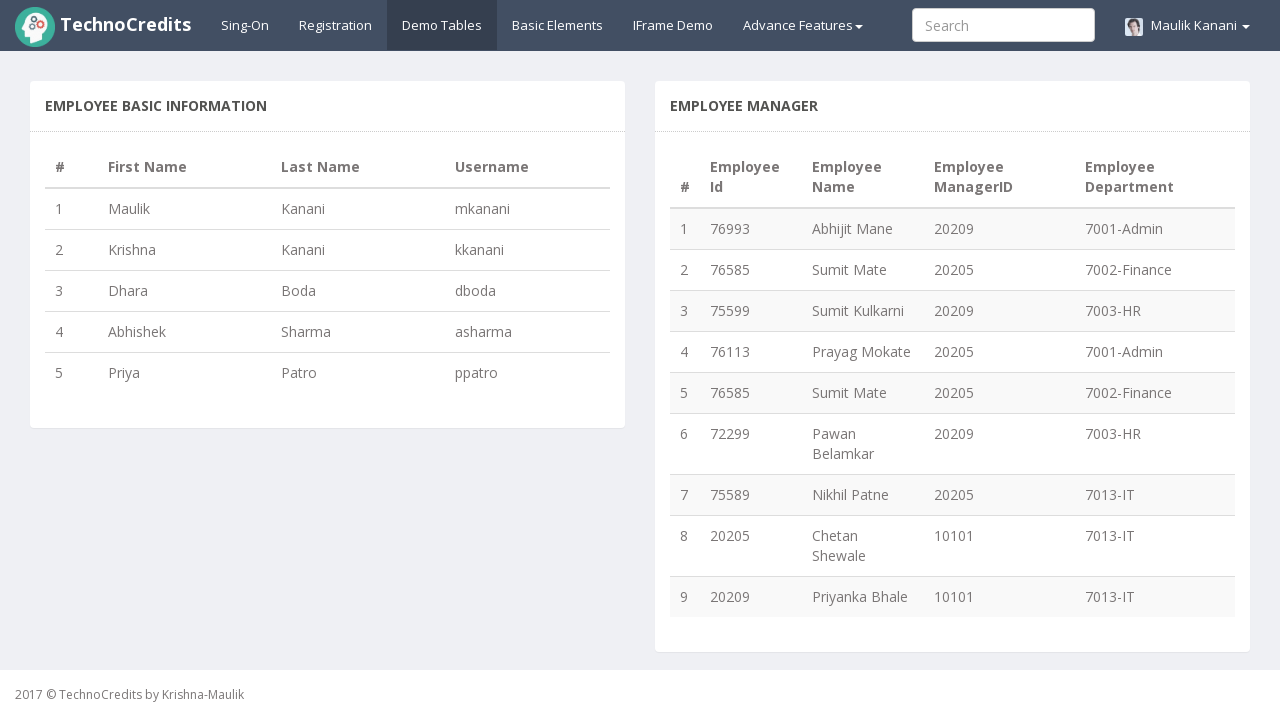

Retrieved employee ID '76585' from row 5
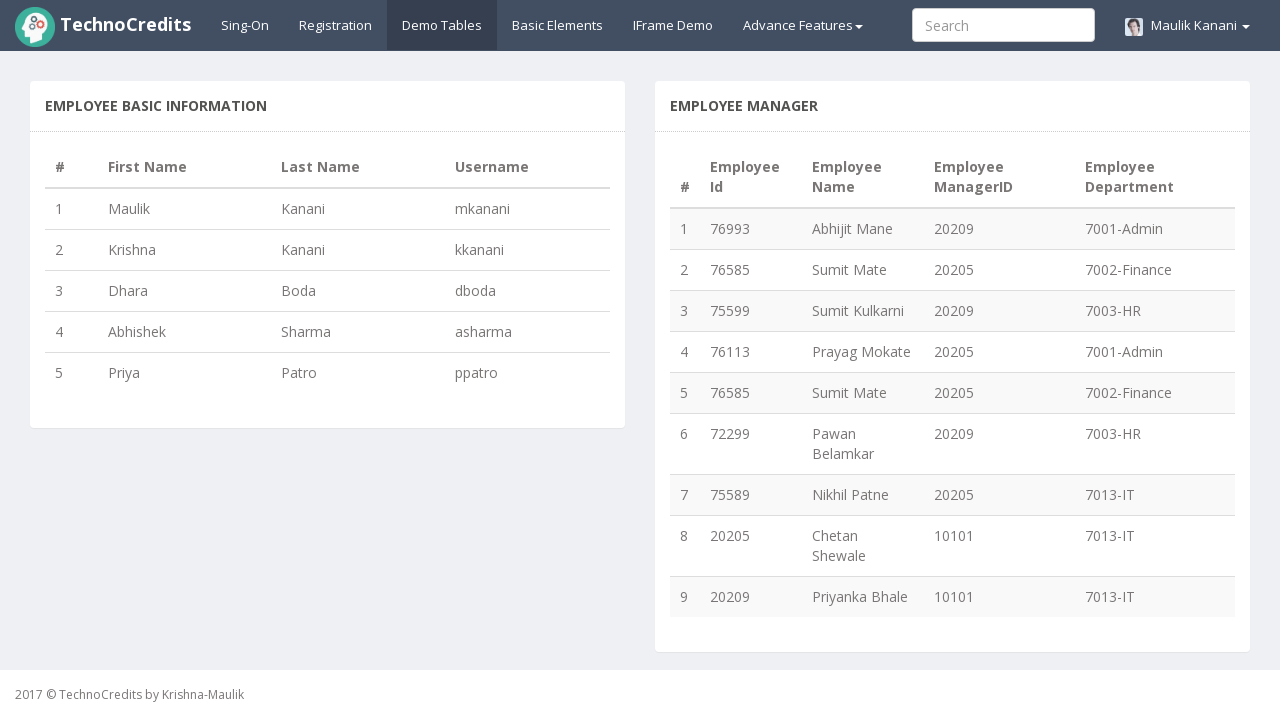

Identified duplicate employee ID: 76585
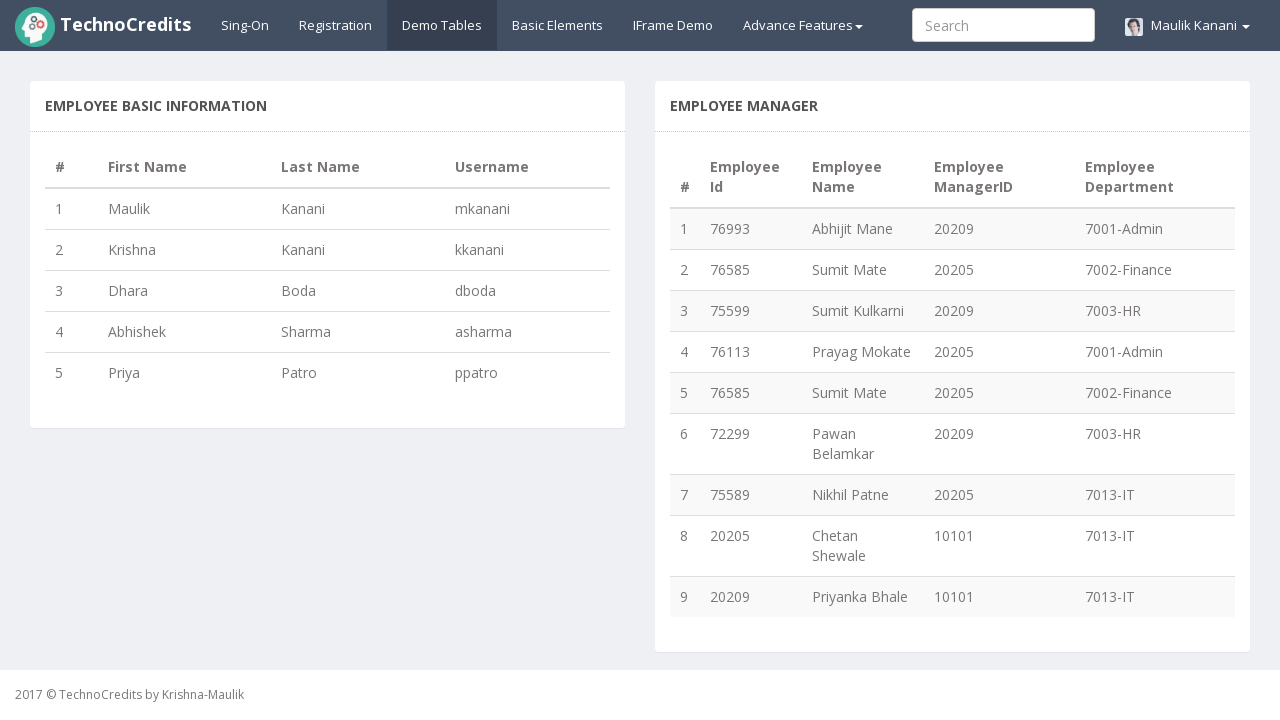

Retrieved employee ID '72299' from row 6
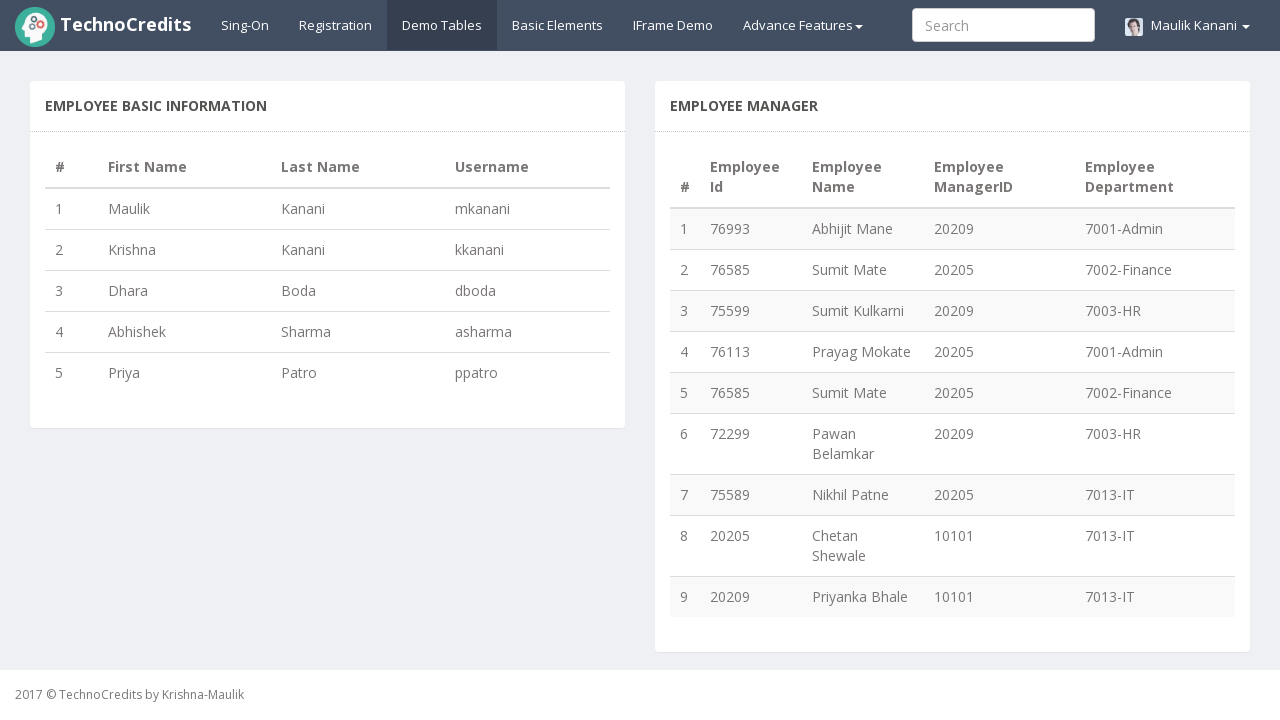

Added unique employee ID '72299' to tracking set
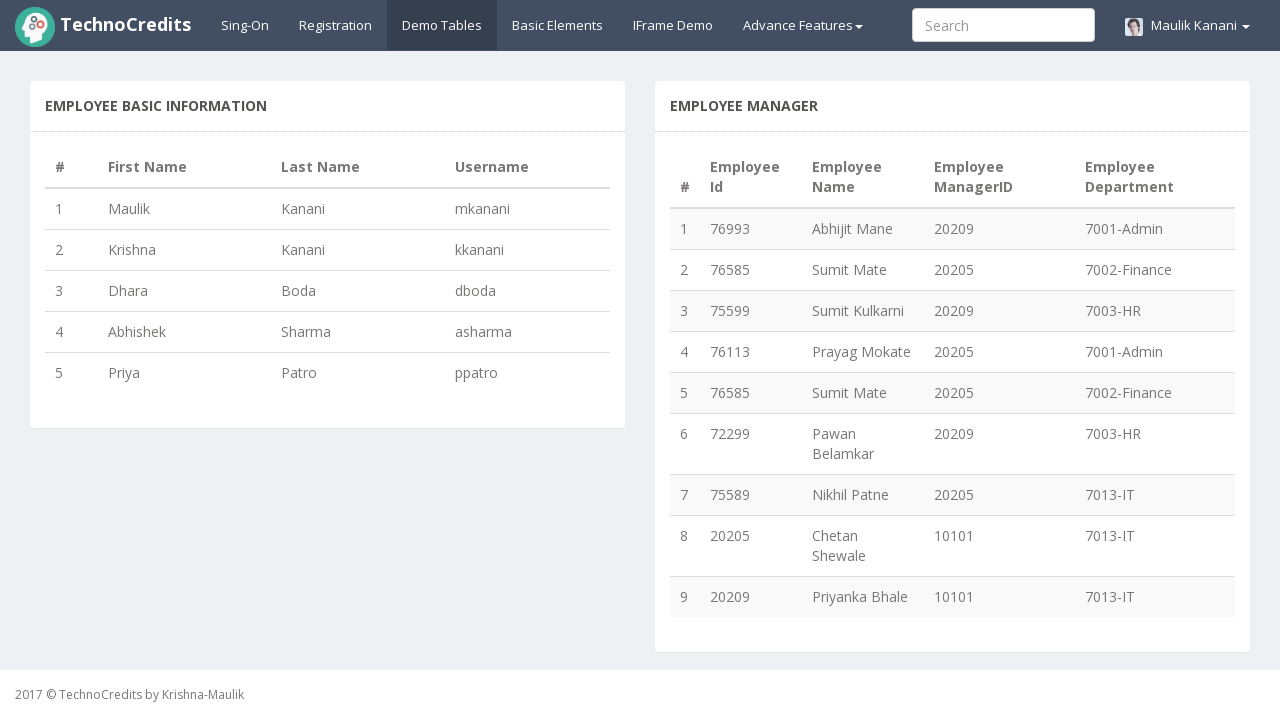

Retrieved employee ID '75589' from row 7
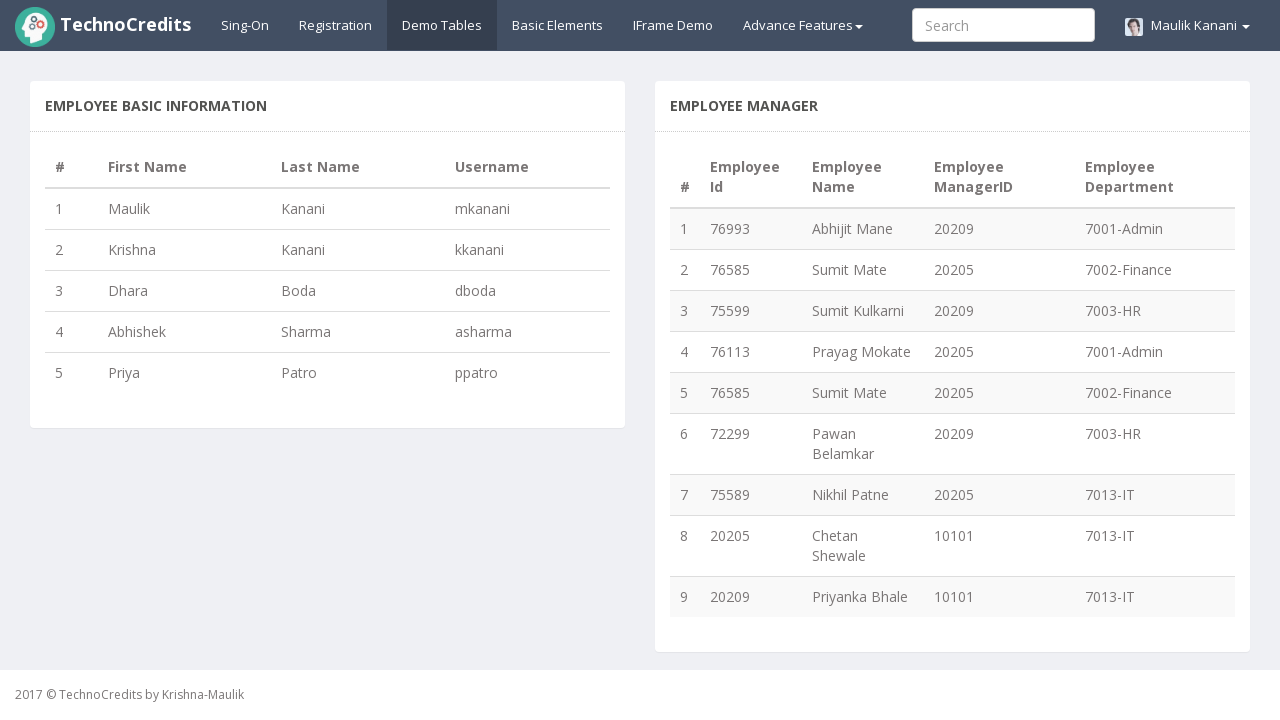

Added unique employee ID '75589' to tracking set
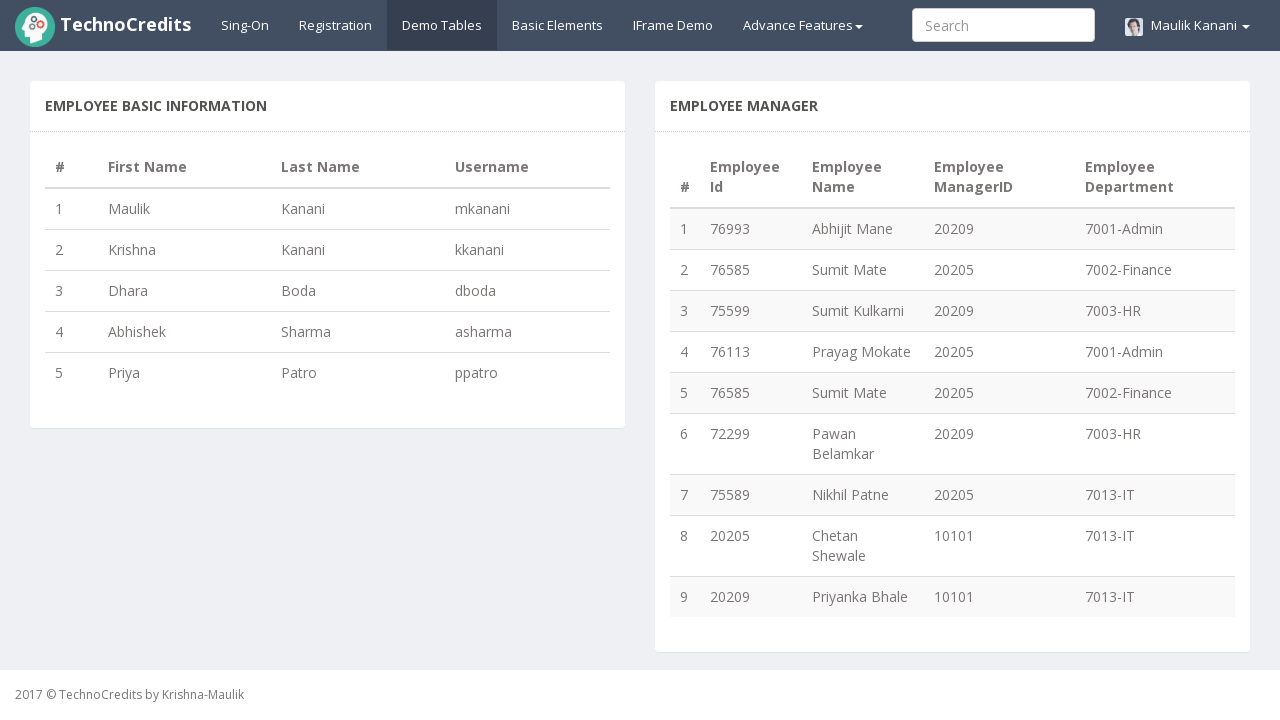

Retrieved employee ID '20205' from row 8
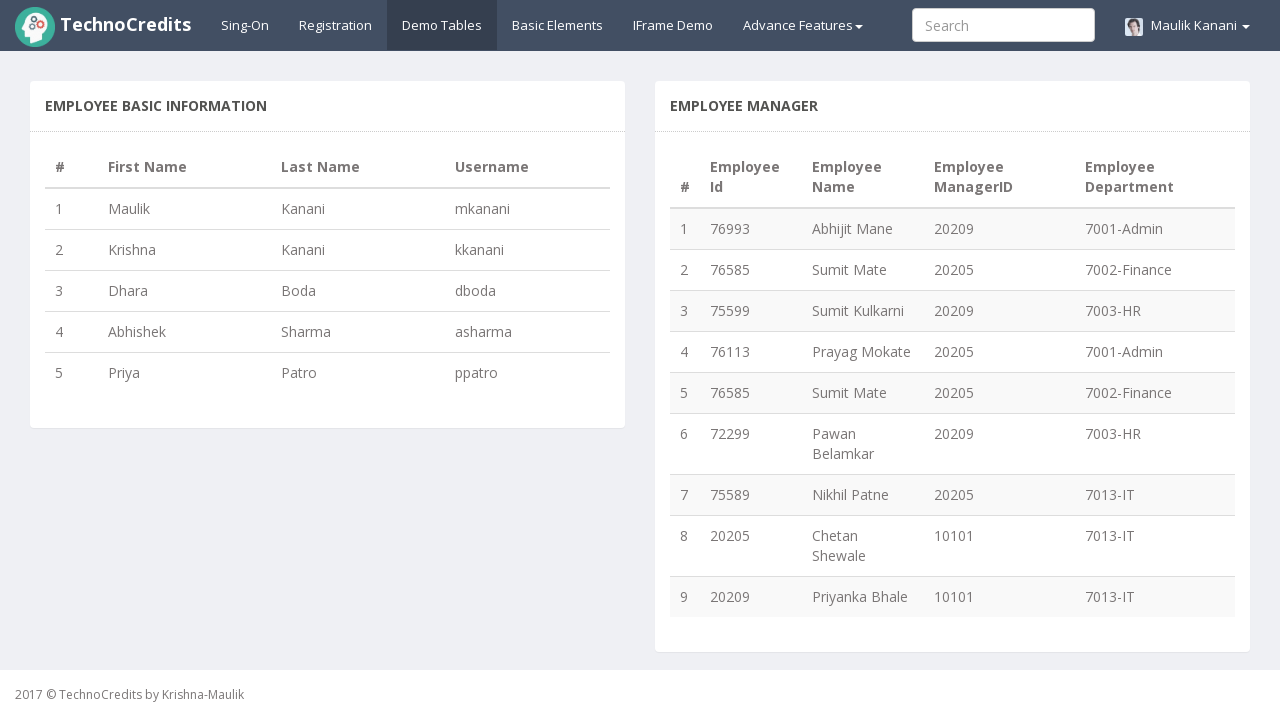

Added unique employee ID '20205' to tracking set
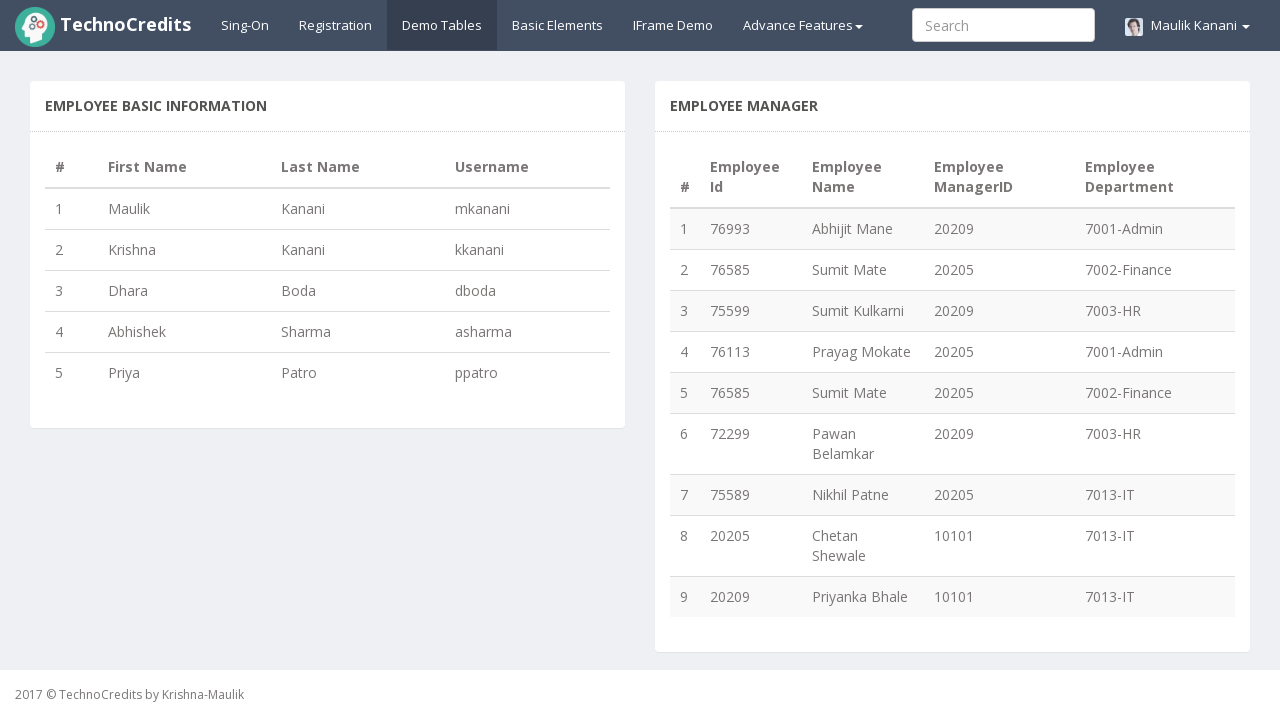

Retrieved employee ID '20209' from row 9
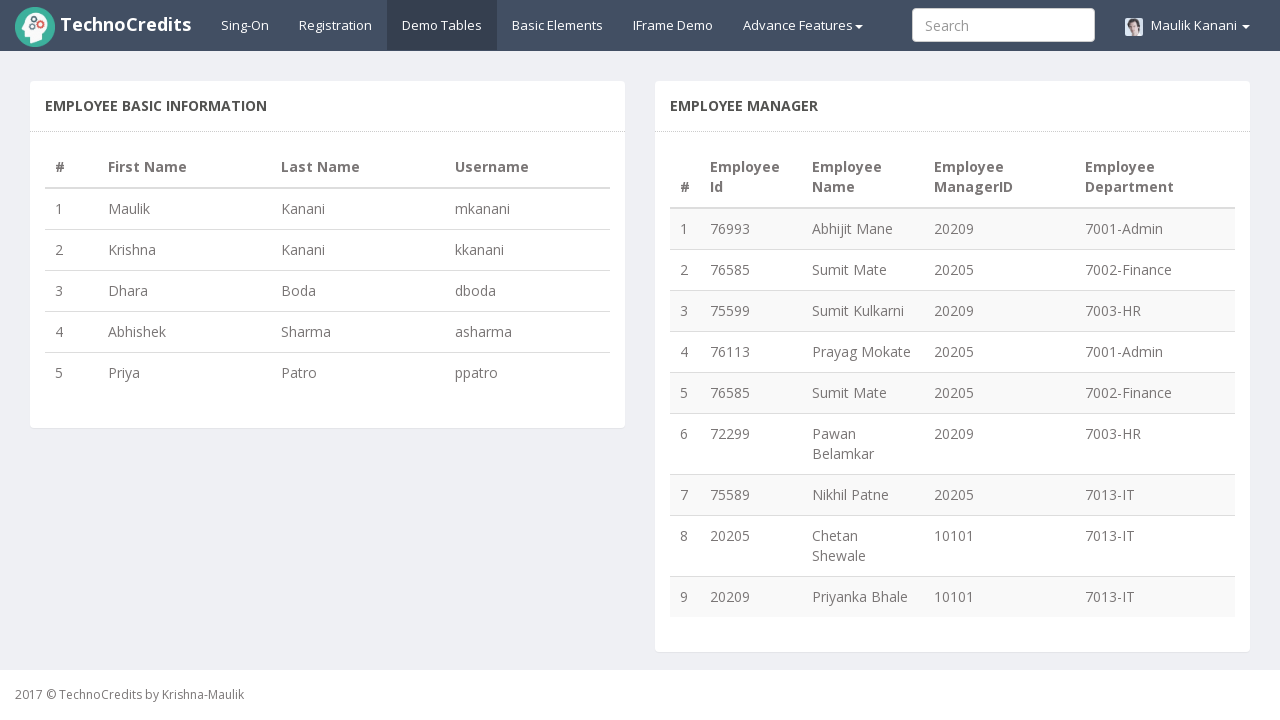

Added unique employee ID '20209' to tracking set
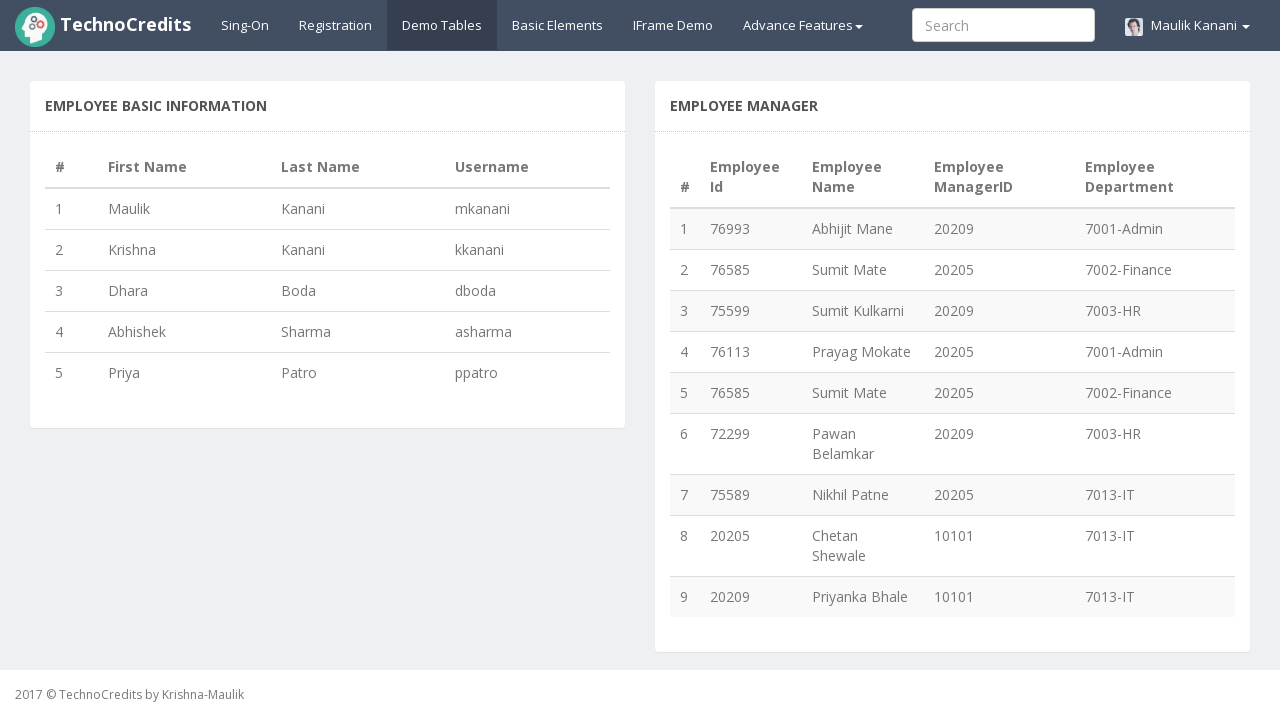

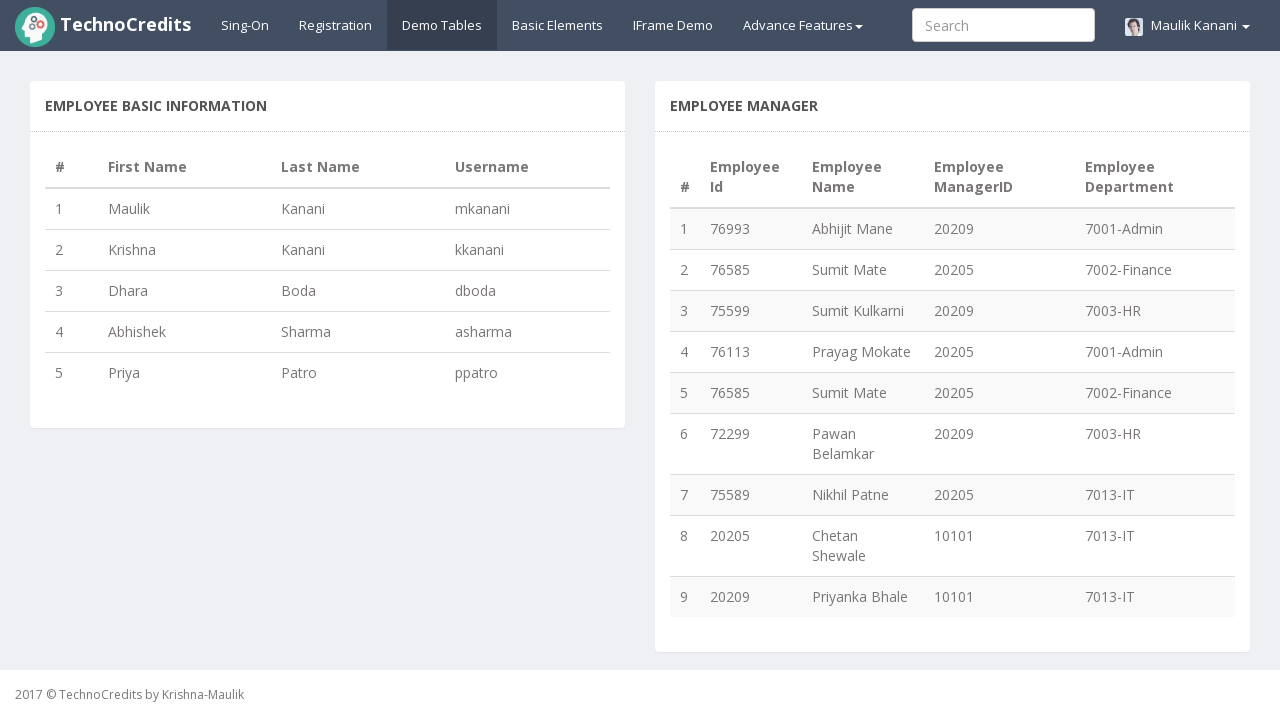